Tests the text box form on demoqa.com by filling in name, email, current address, and permanent address fields, then submitting and verifying the output displays the entered values.

Starting URL: https://demoqa.com/text-box

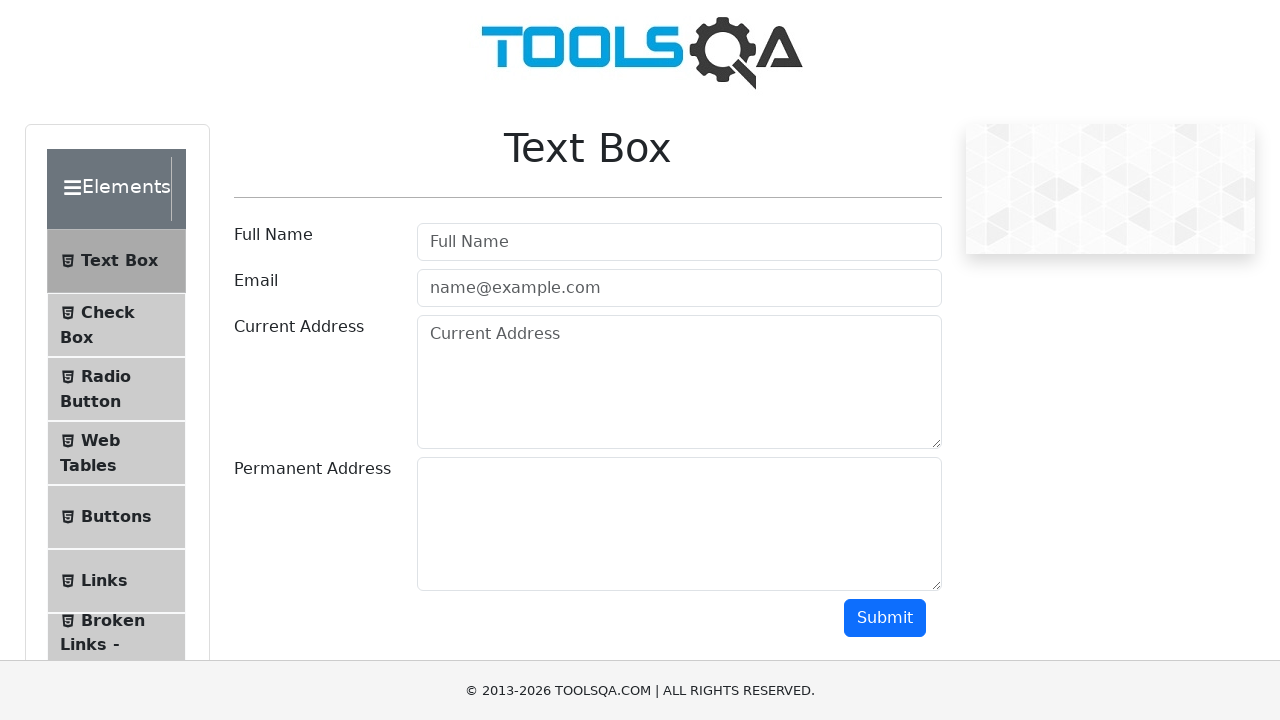

Filled name field with 'Jennifer' on #userName
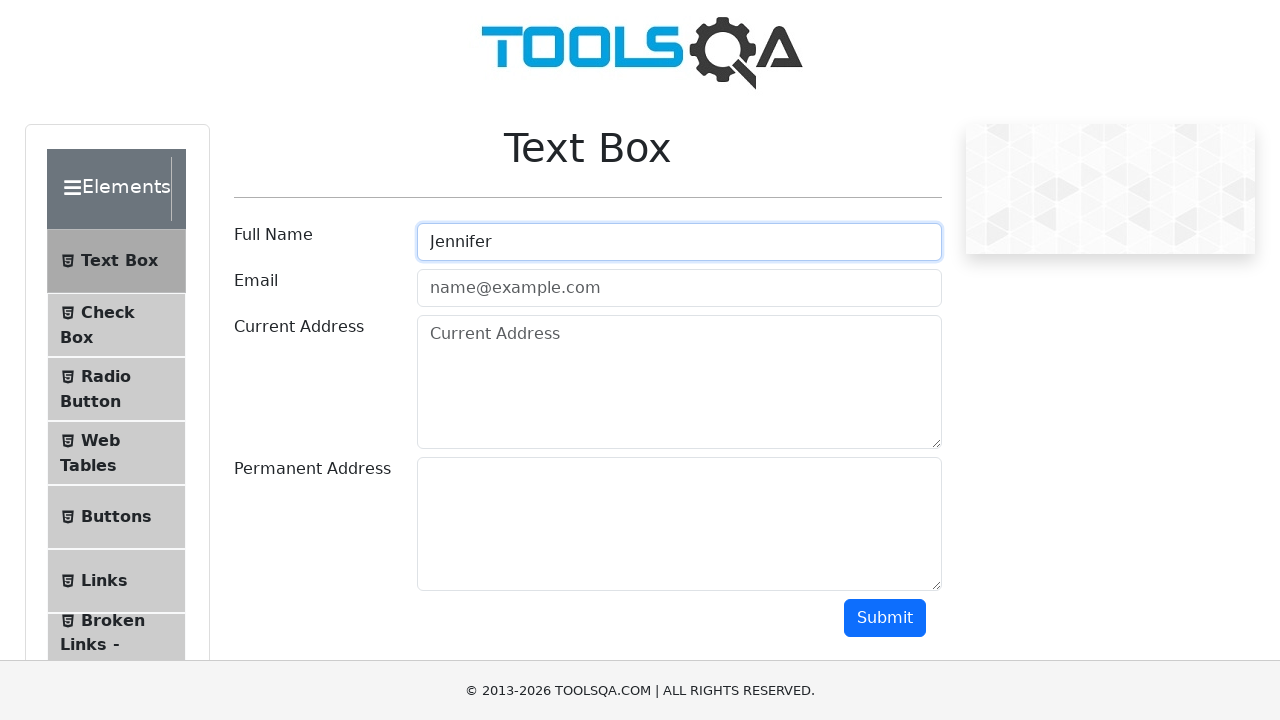

Filled email field with 'jennifer.test@example.com' on #userEmail
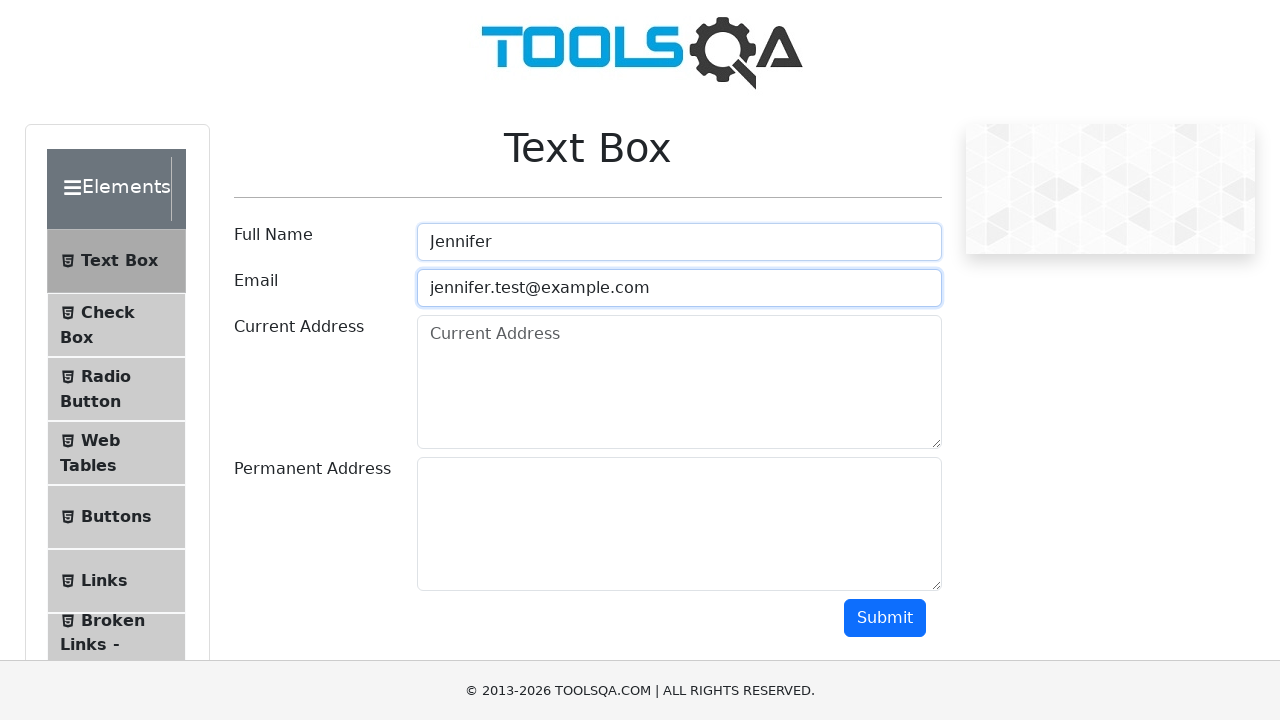

Filled current address field with '742 Evergreen Terrace' on #currentAddress
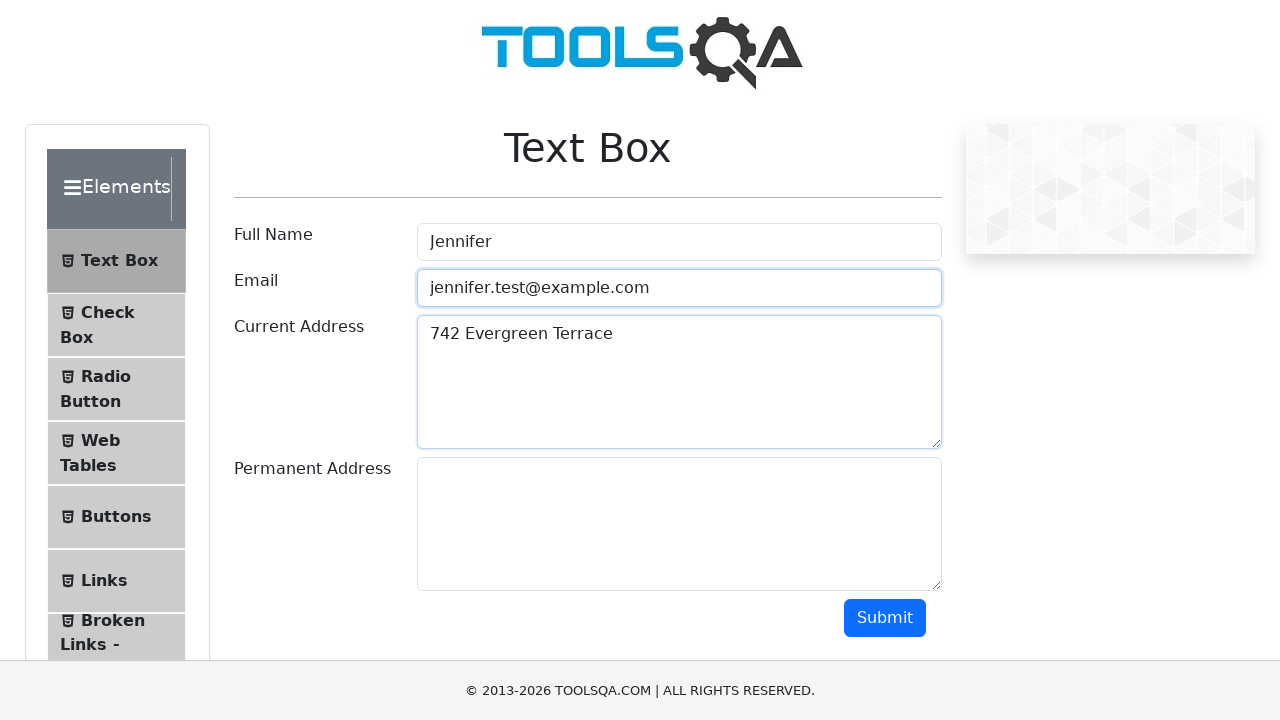

Filled permanent address field with 'Springfield' on #permanentAddress
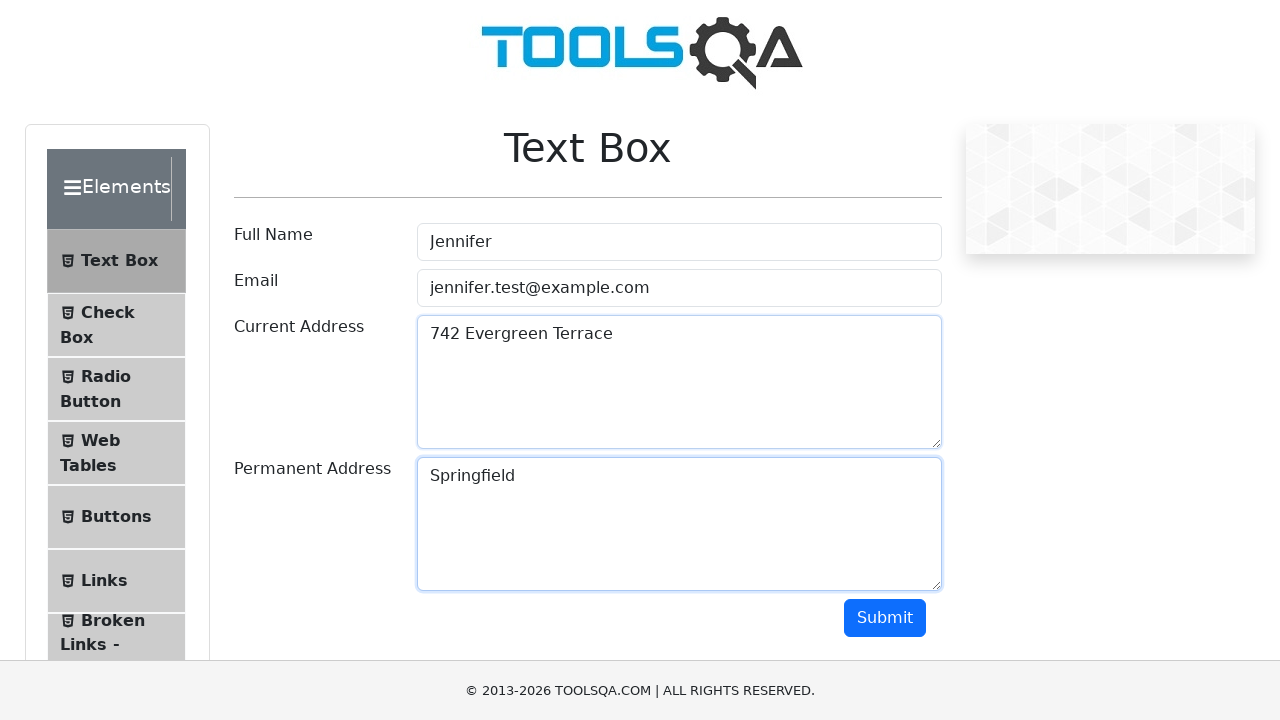

Clicked submit button to submit form at (885, 618) on #submit
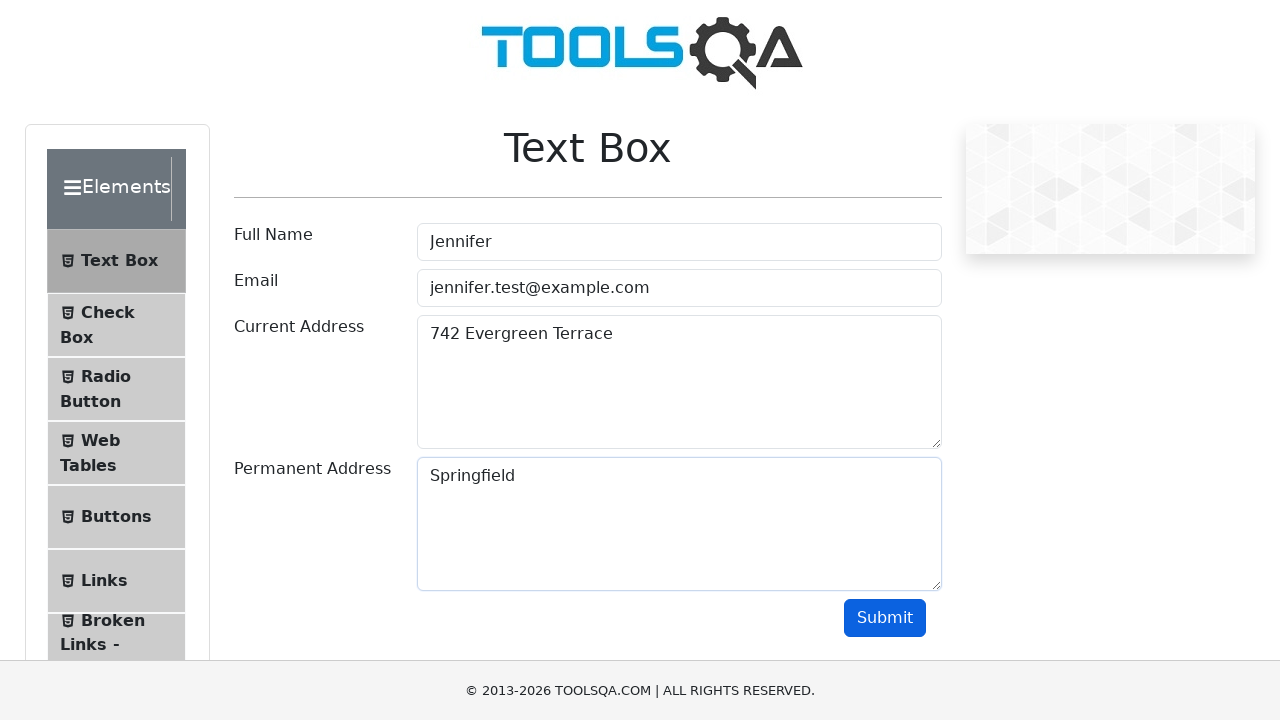

Output section appeared on page
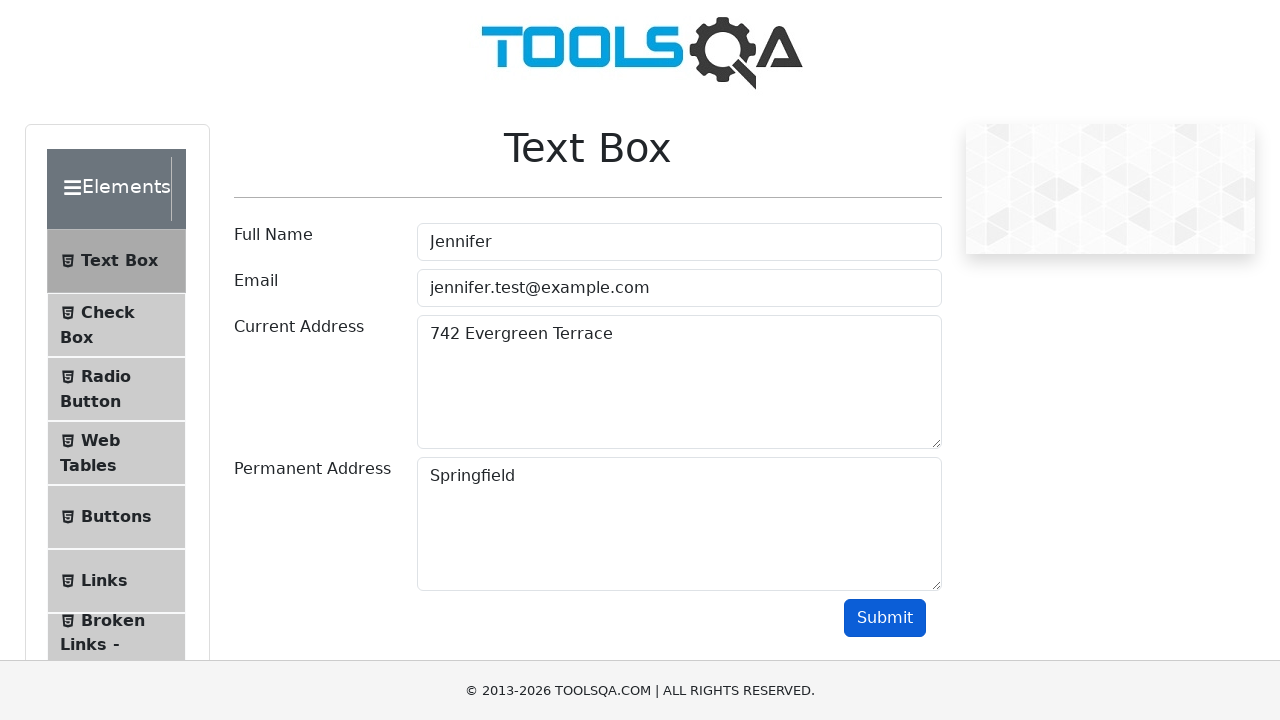

Retrieved name output text
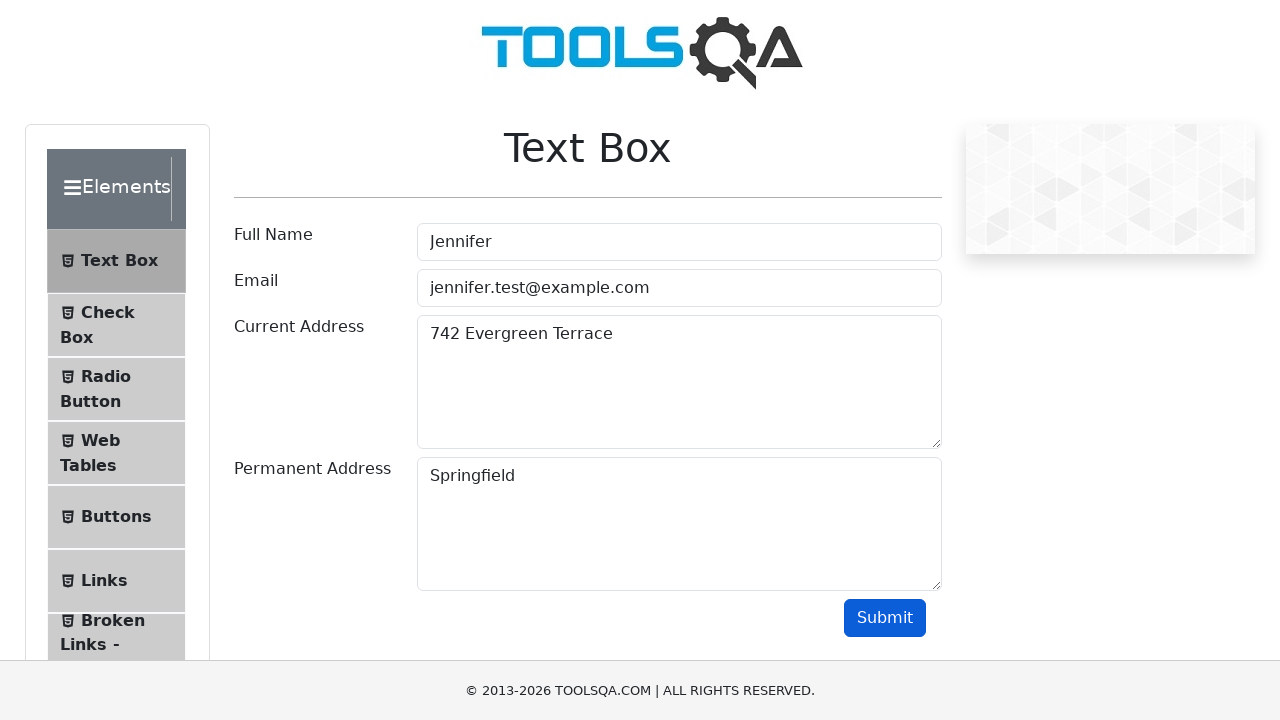

Retrieved email output text
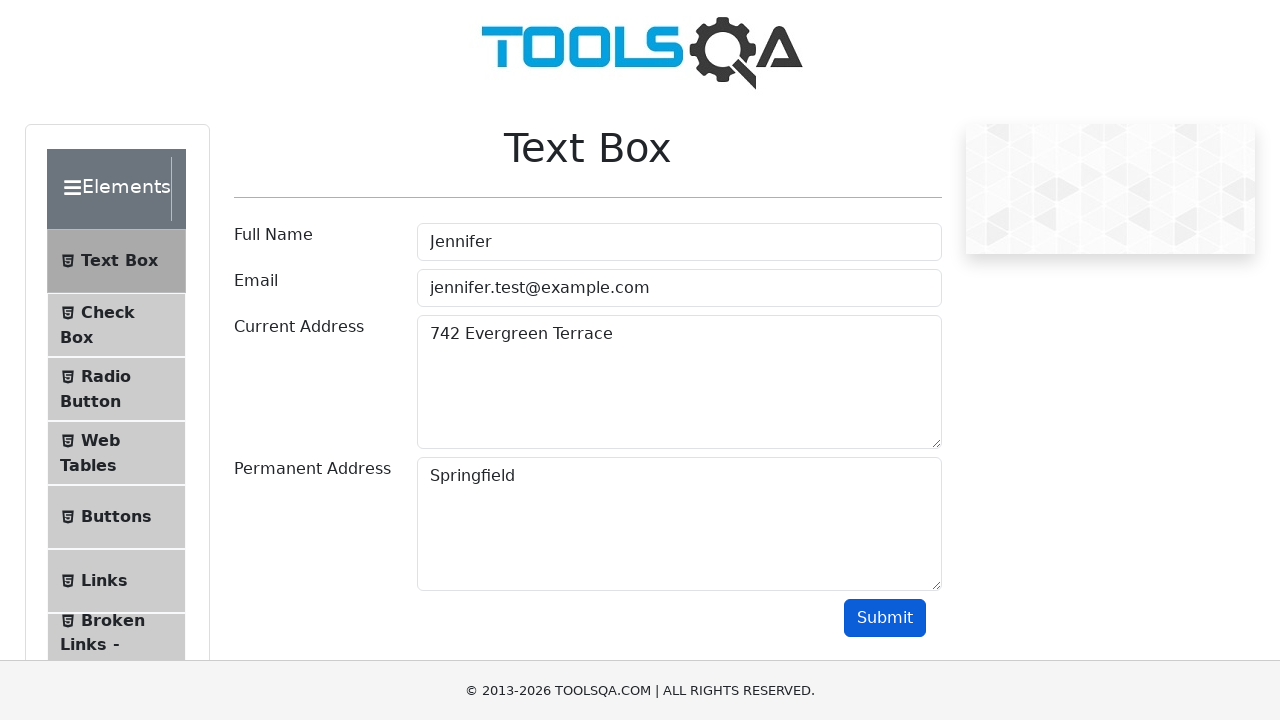

Retrieved current address output text
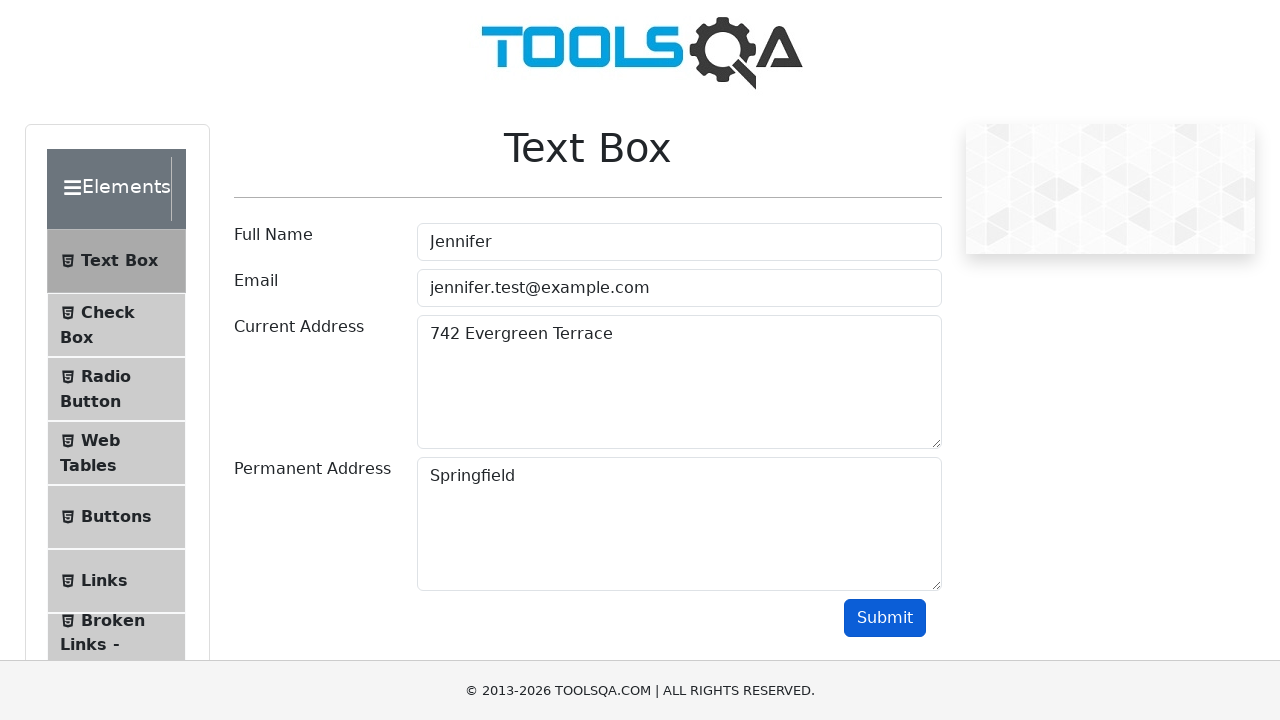

Retrieved permanent address output text
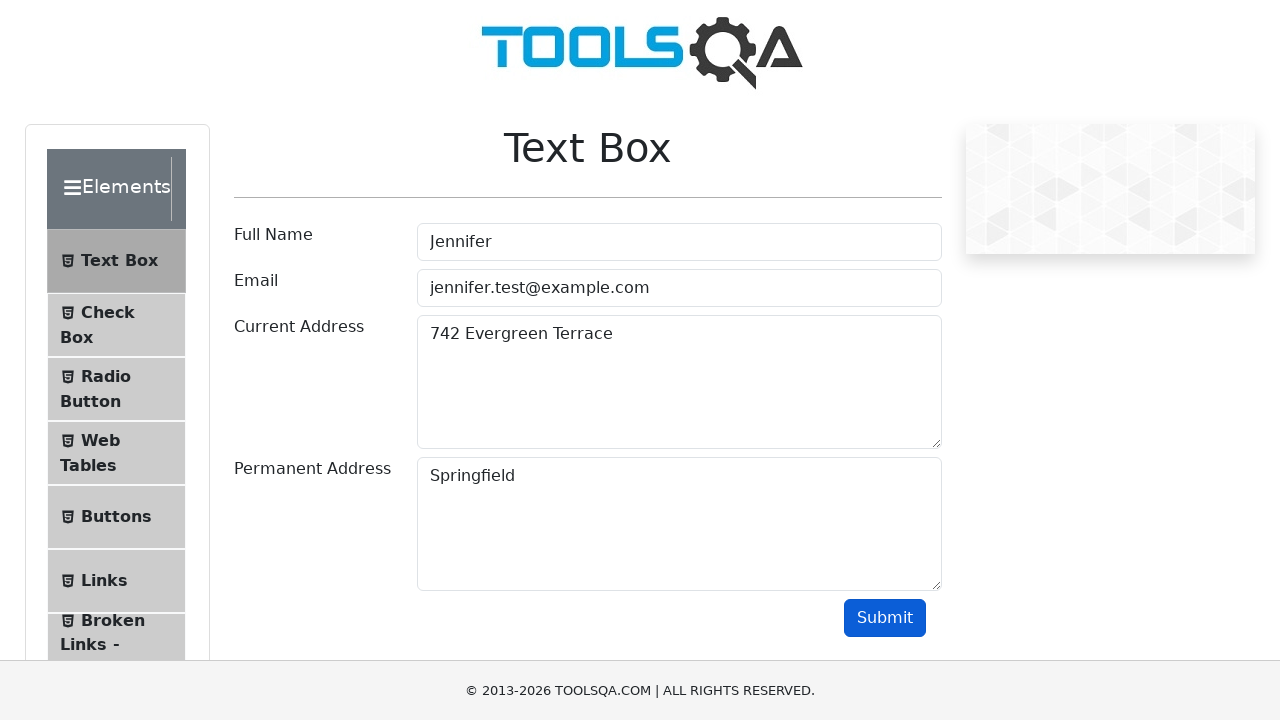

Verified name 'Jennifer' is present in output
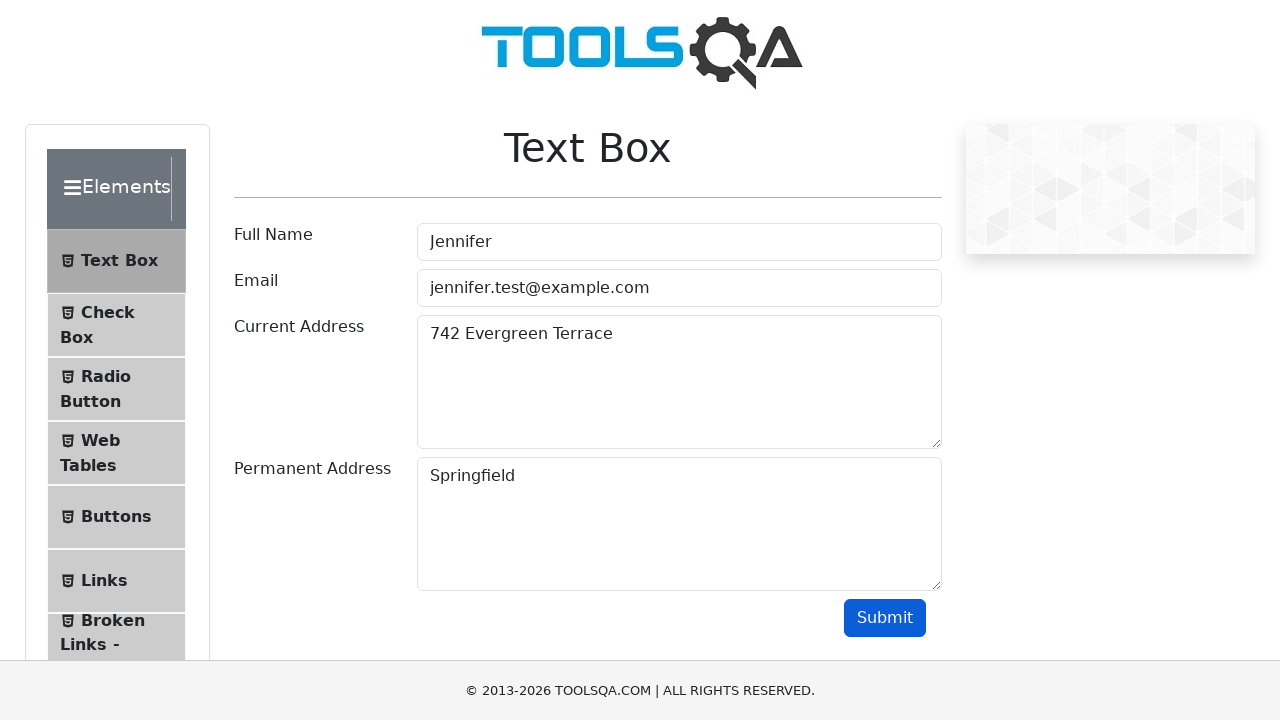

Verified email 'jennifer.test@example.com' is present in output
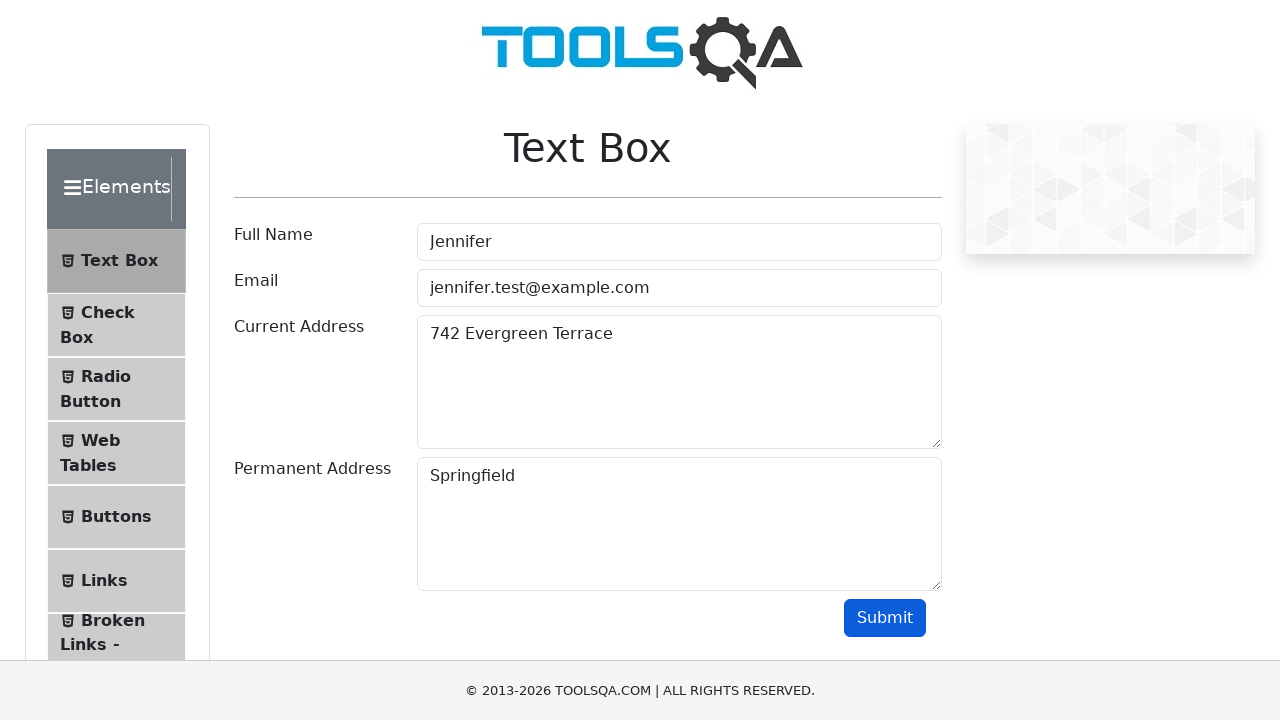

Verified current address '742 Evergreen Terrace' is present in output
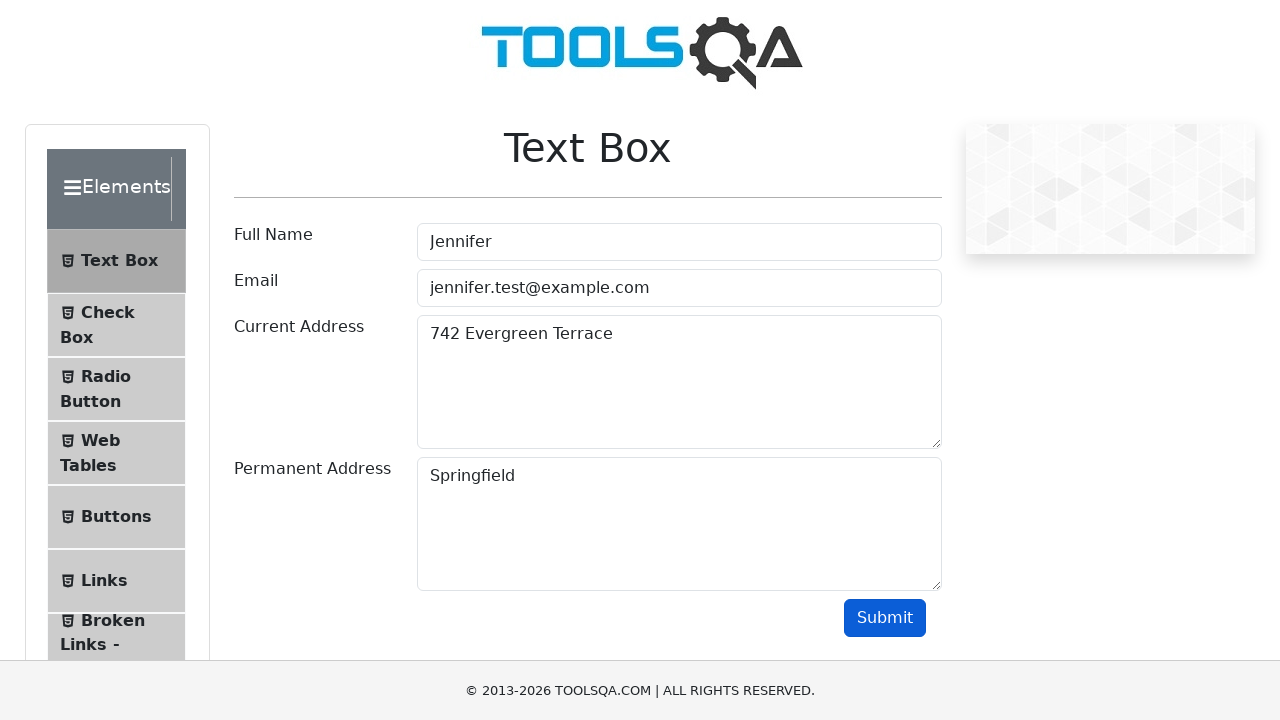

Verified permanent address 'Springfield' is present in output
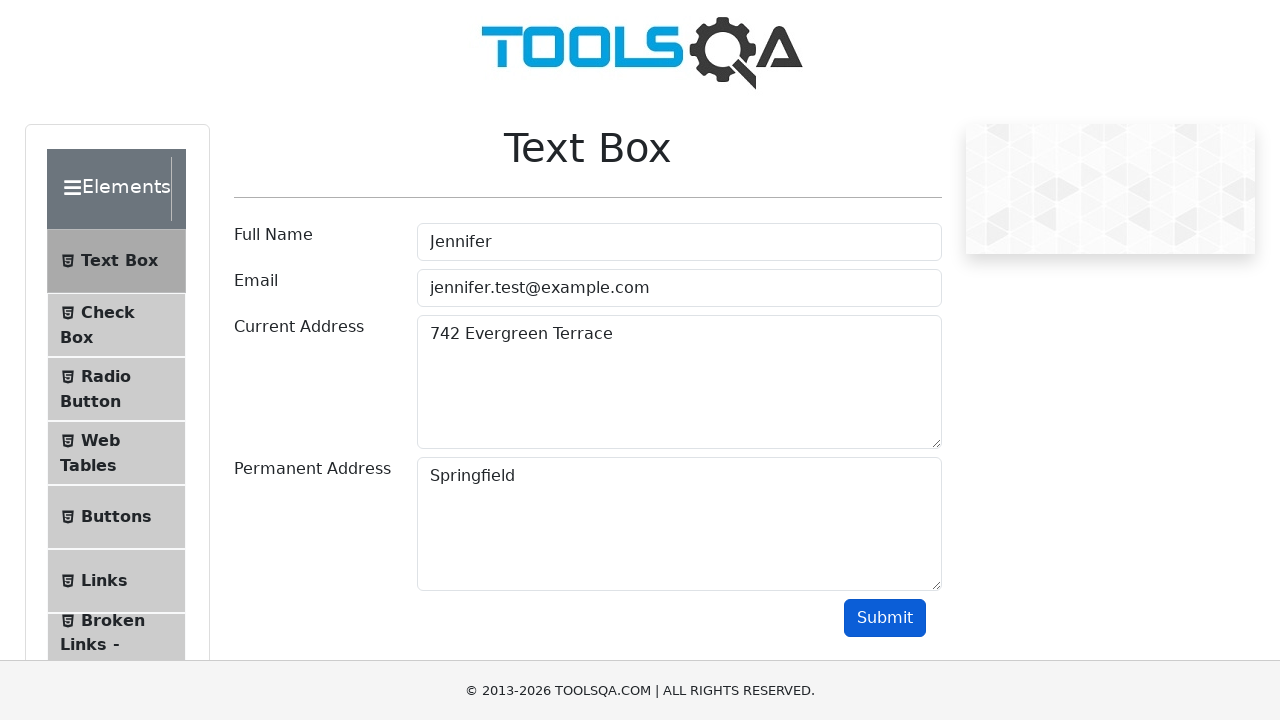

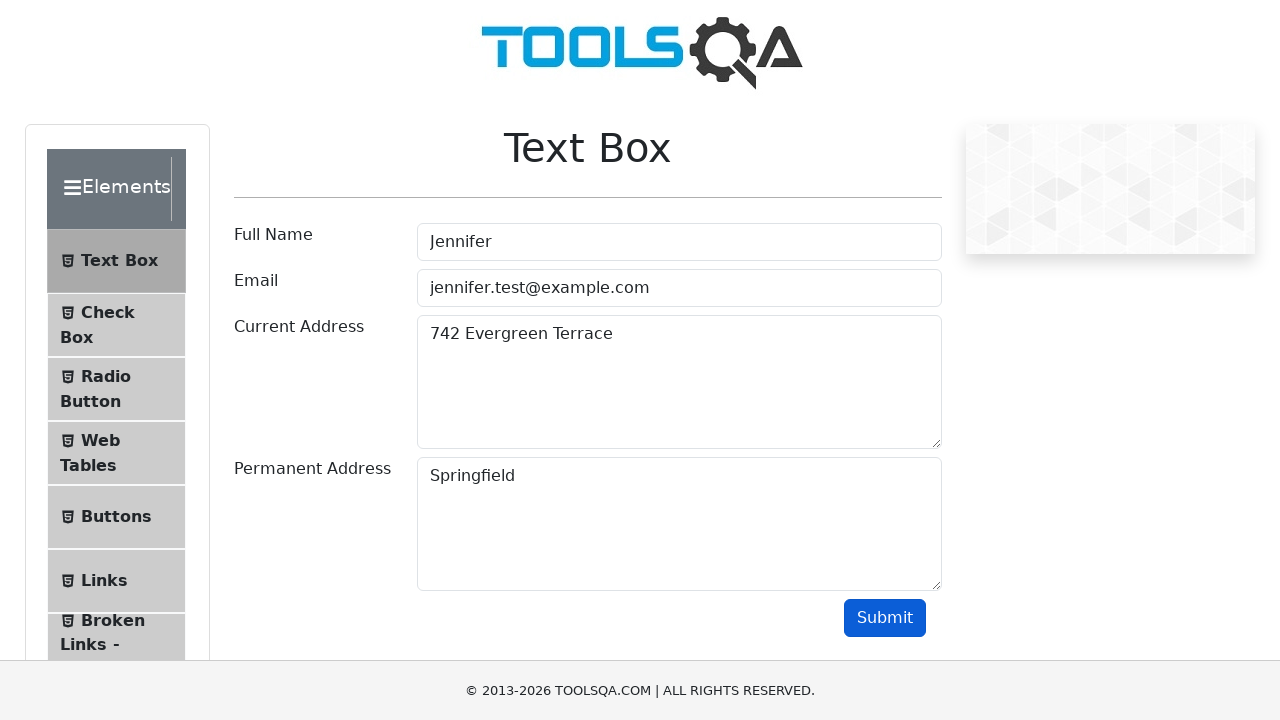